Tests clicking OK on a JavaScript confirm dialog and verifies the confirmation result is displayed

Starting URL: https://demoqa.com/alerts

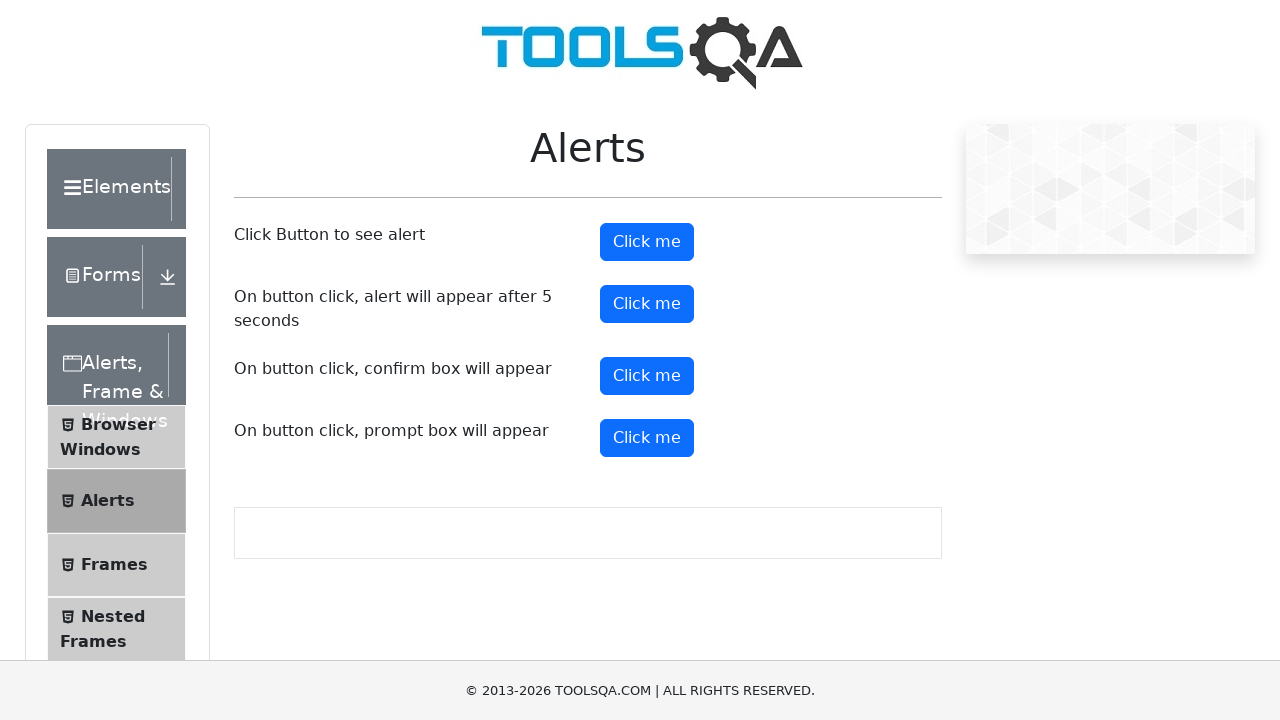

Set up dialog handler to accept confirm dialogs
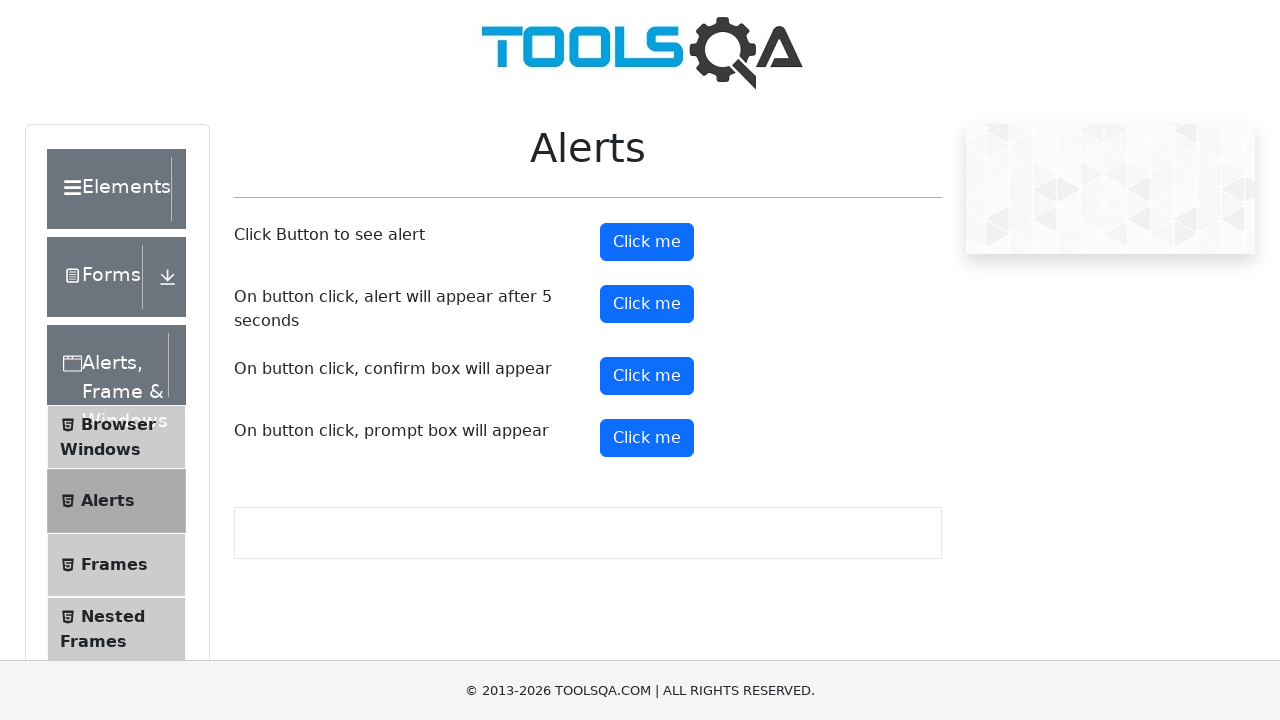

Clicked confirm button to trigger JavaScript confirm dialog at (647, 376) on #confirmButton
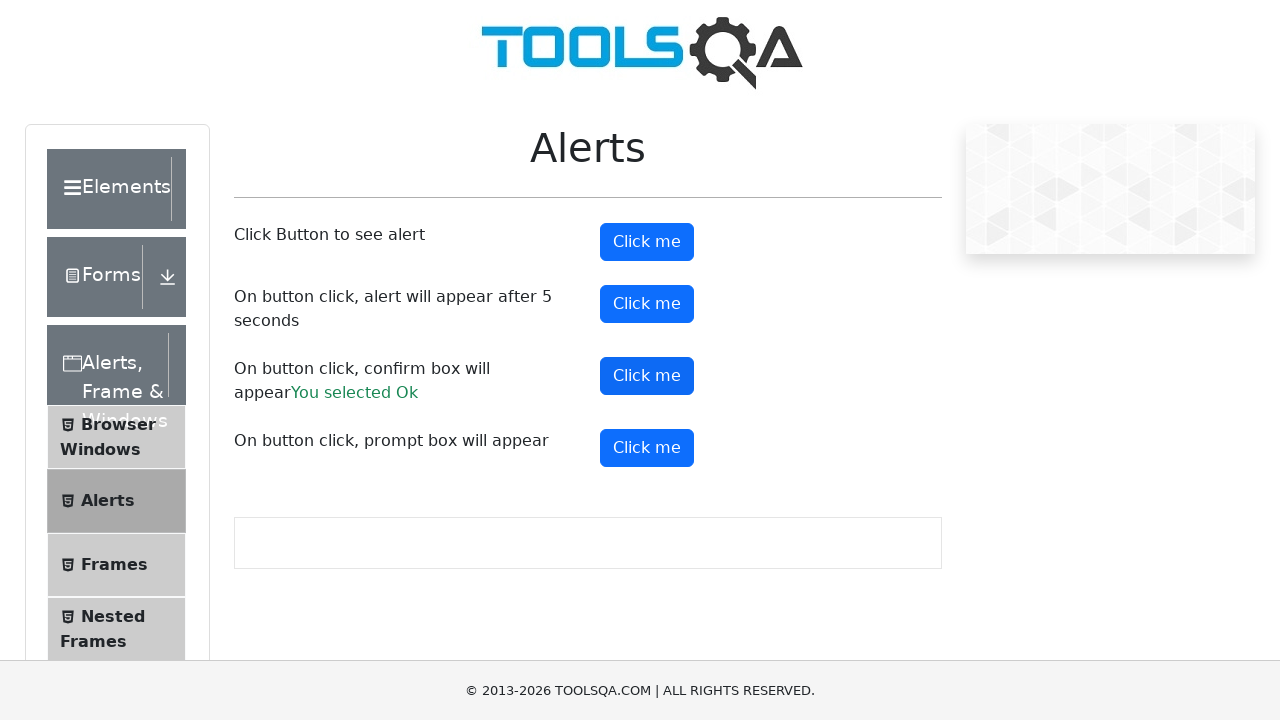

Confirmation result element loaded, verifying OK was selected
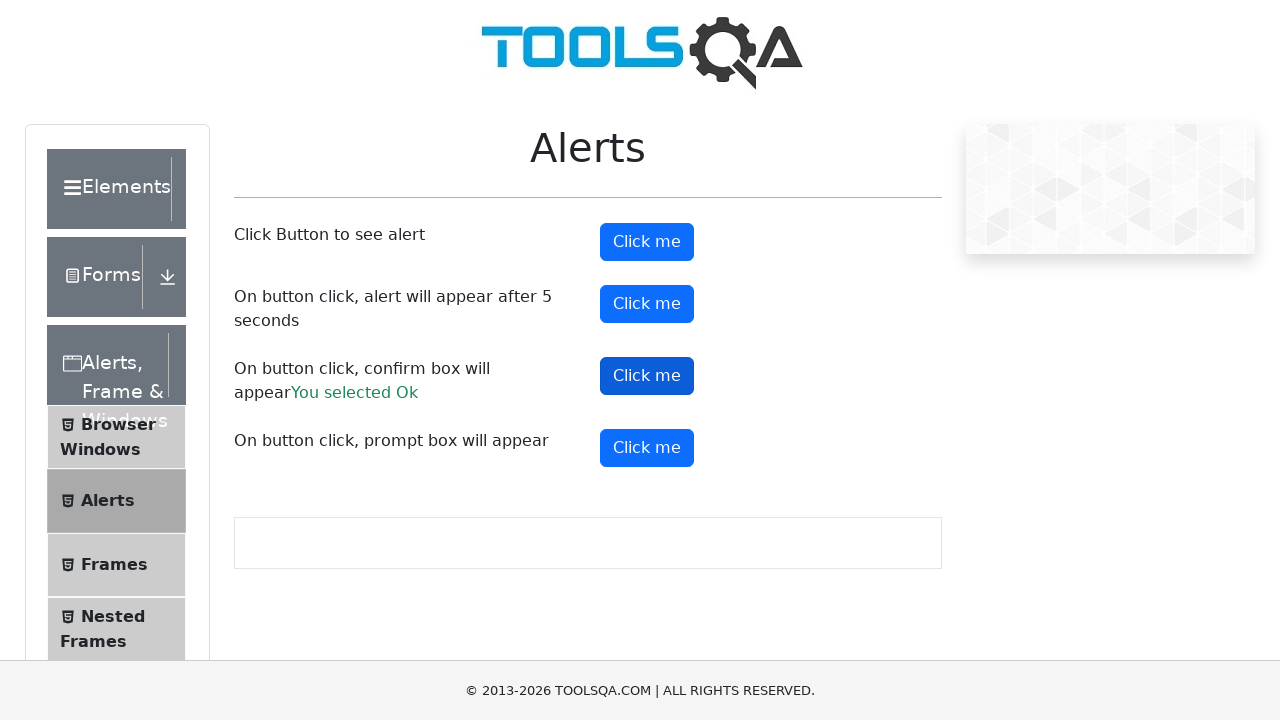

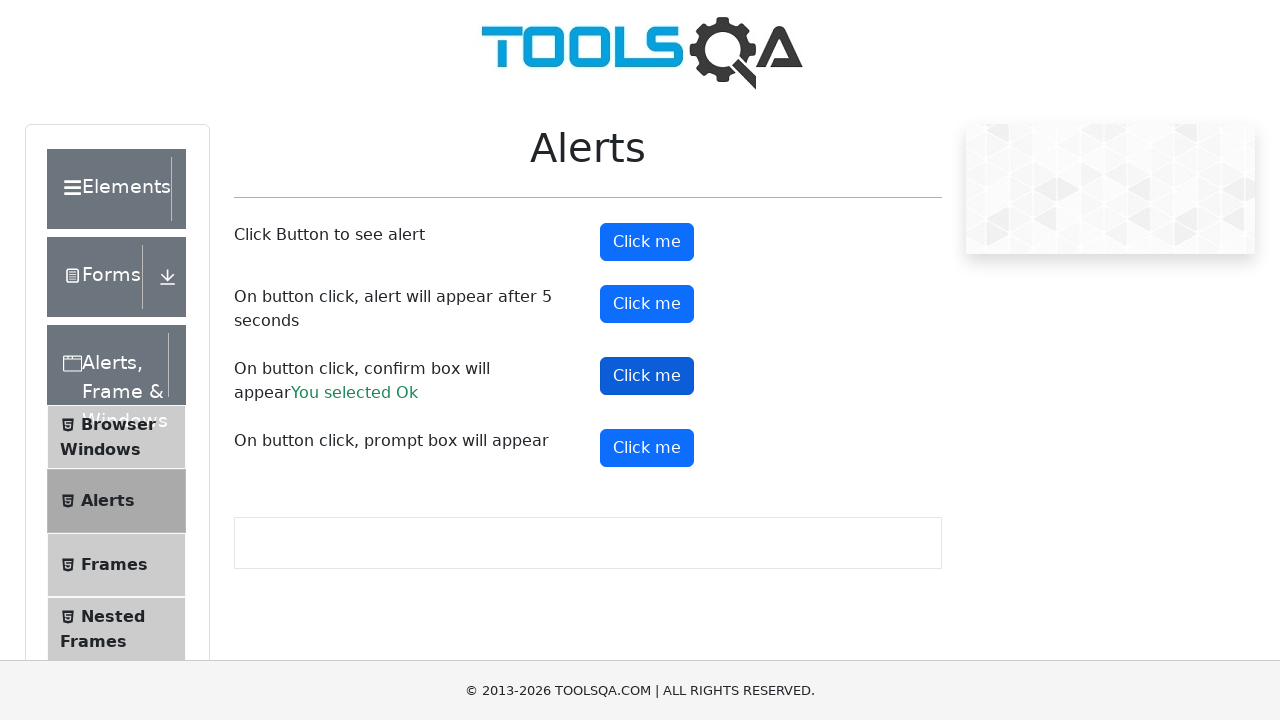